Tests the back link functionality from a status code page to return to the main status codes page.

Starting URL: https://the-internet.herokuapp.com/status_codes/200

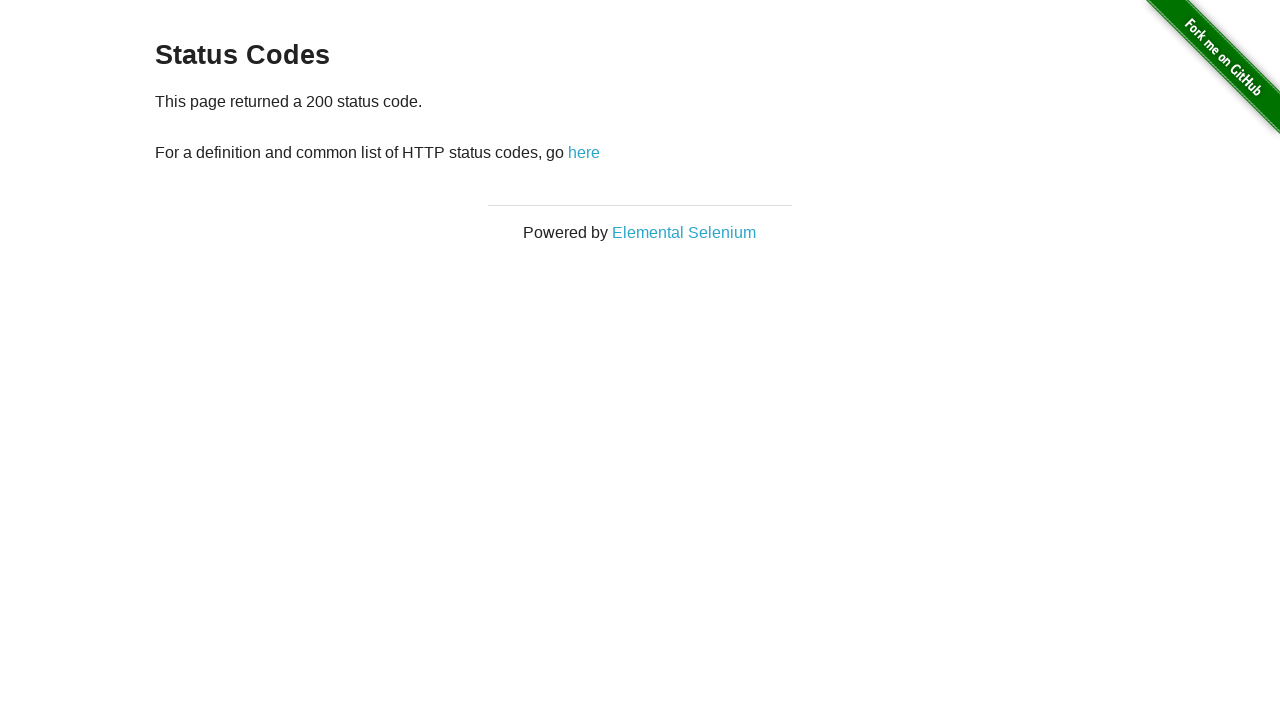

Located back link to status codes page
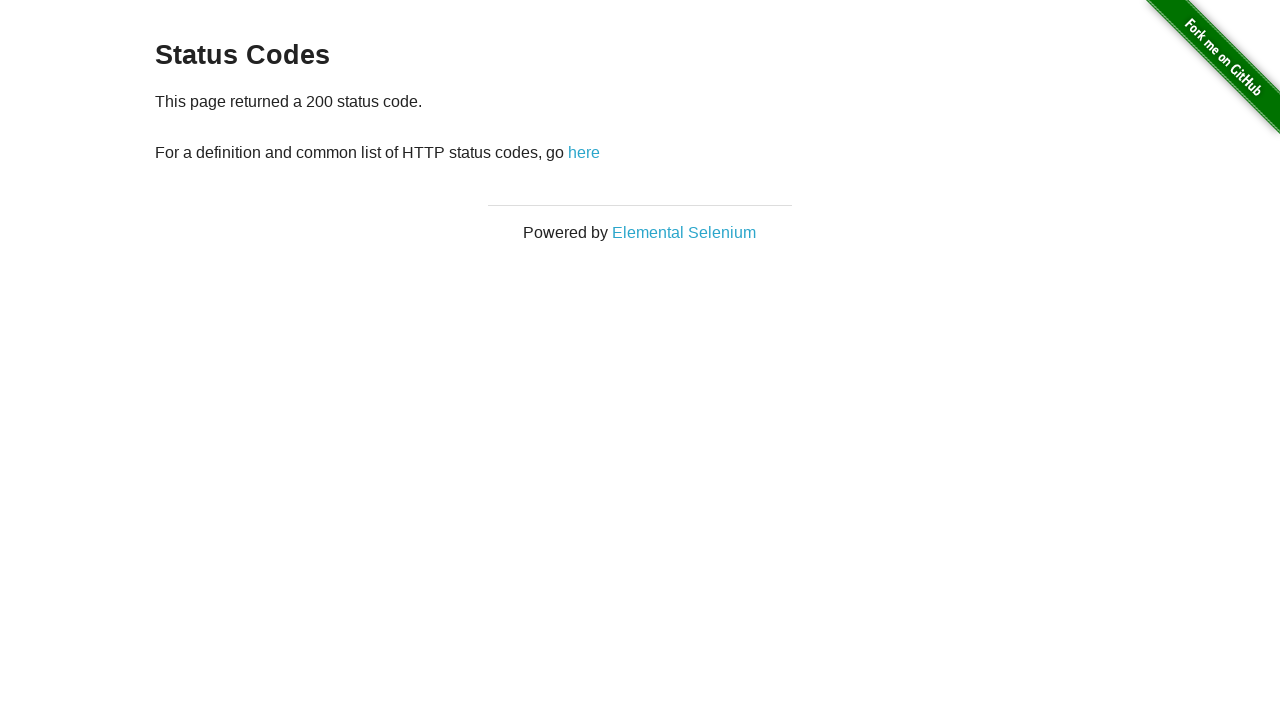

Clicked back link to return to main status codes page at (584, 152) on a[href="/status_codes"]
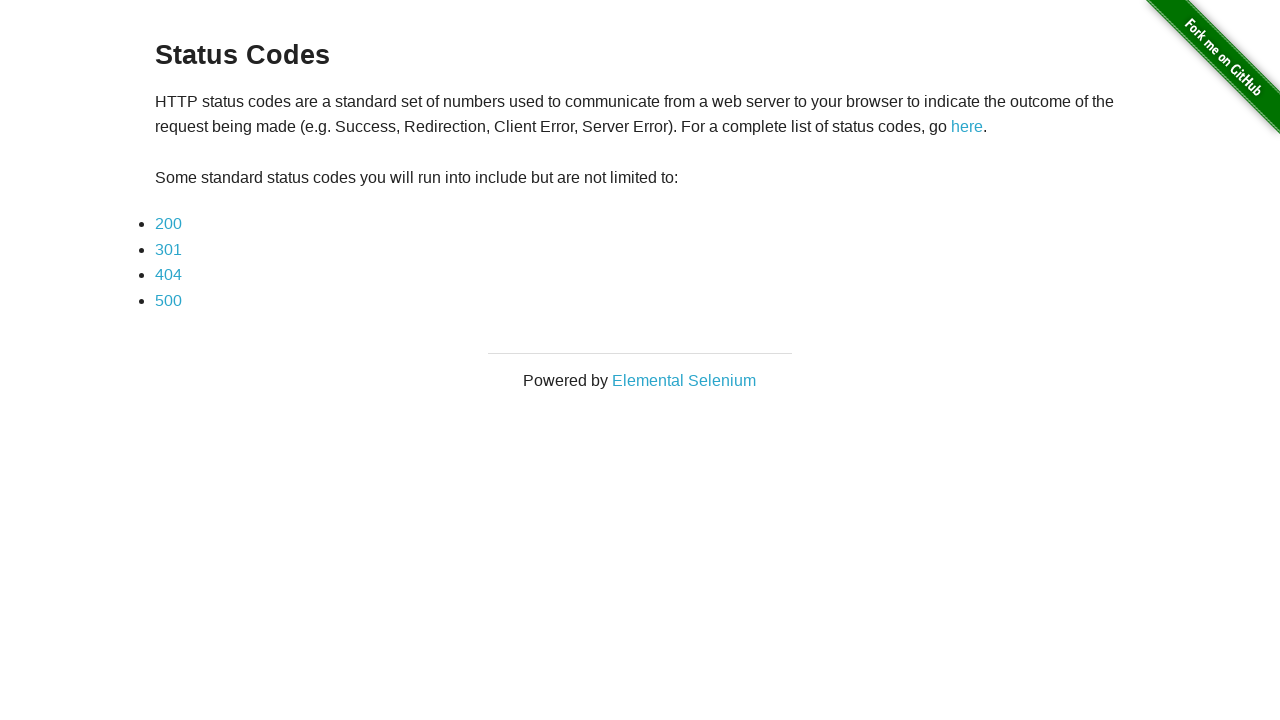

Verified navigation back to main status codes page
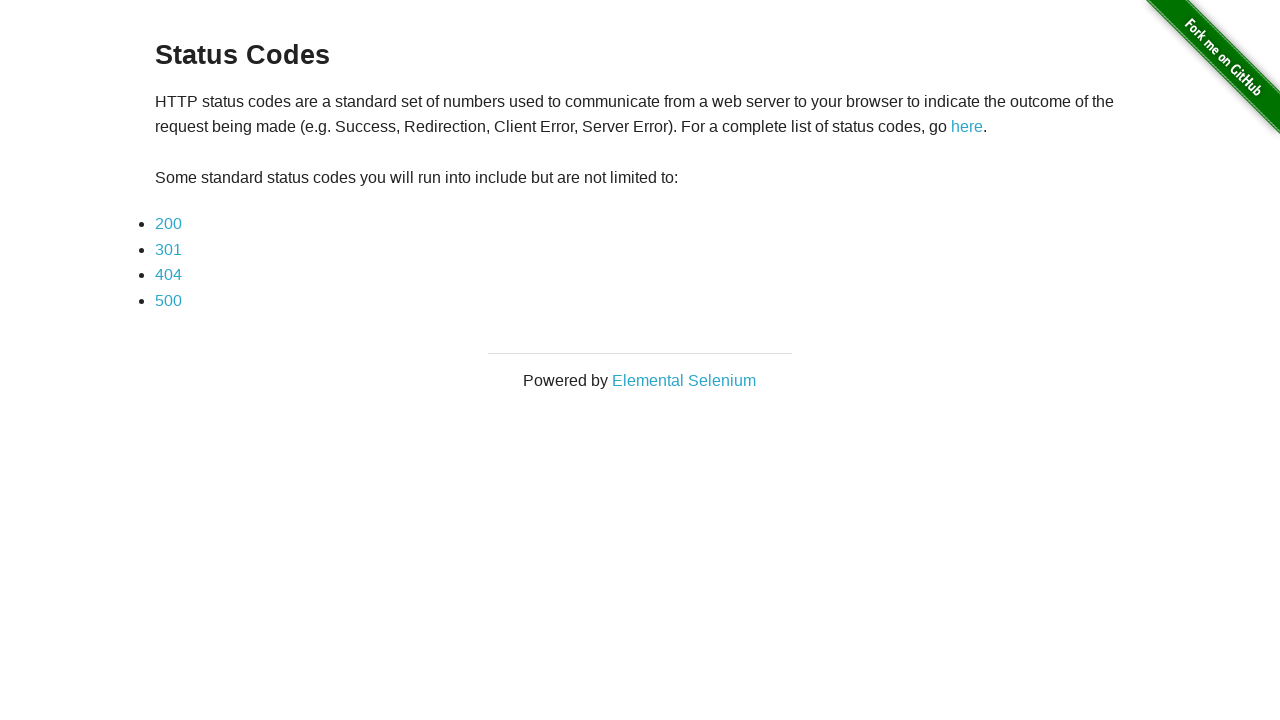

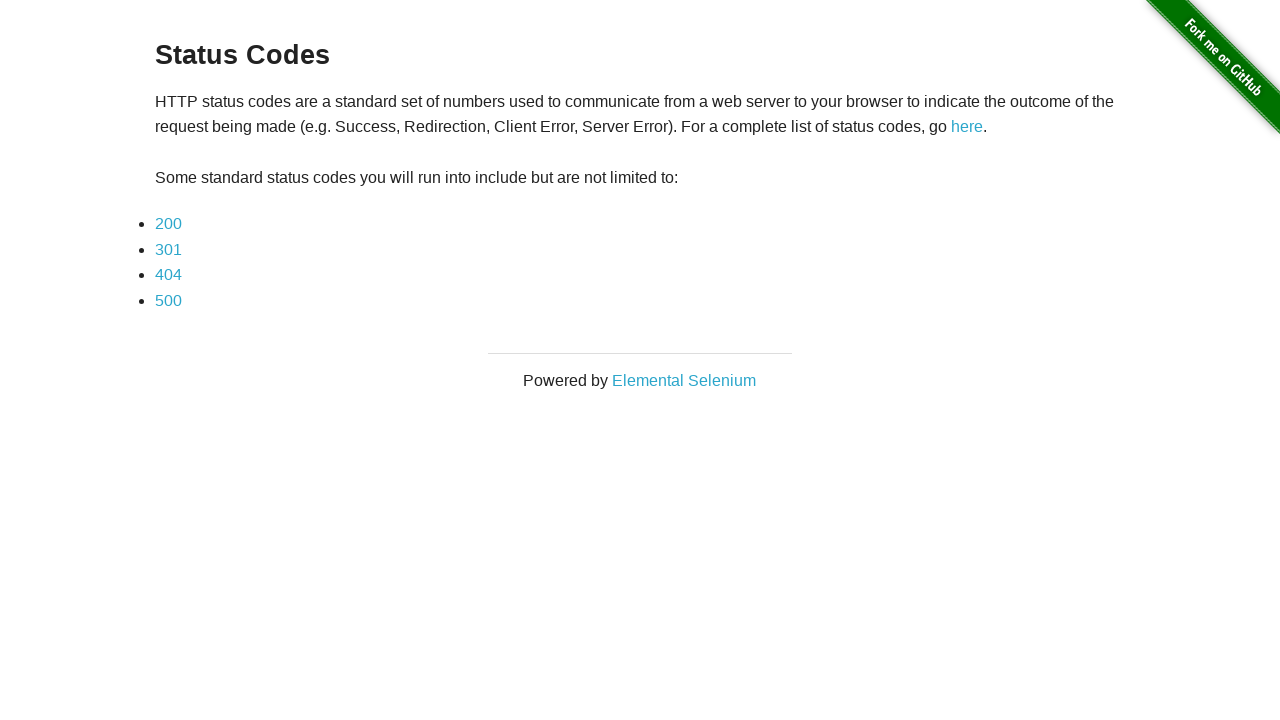